Tests e-commerce functionality by searching for multiple products, adding them to cart, proceeding to checkout, and applying a promo code

Starting URL: https://rahulshettyacademy.com/seleniumPractise/#/

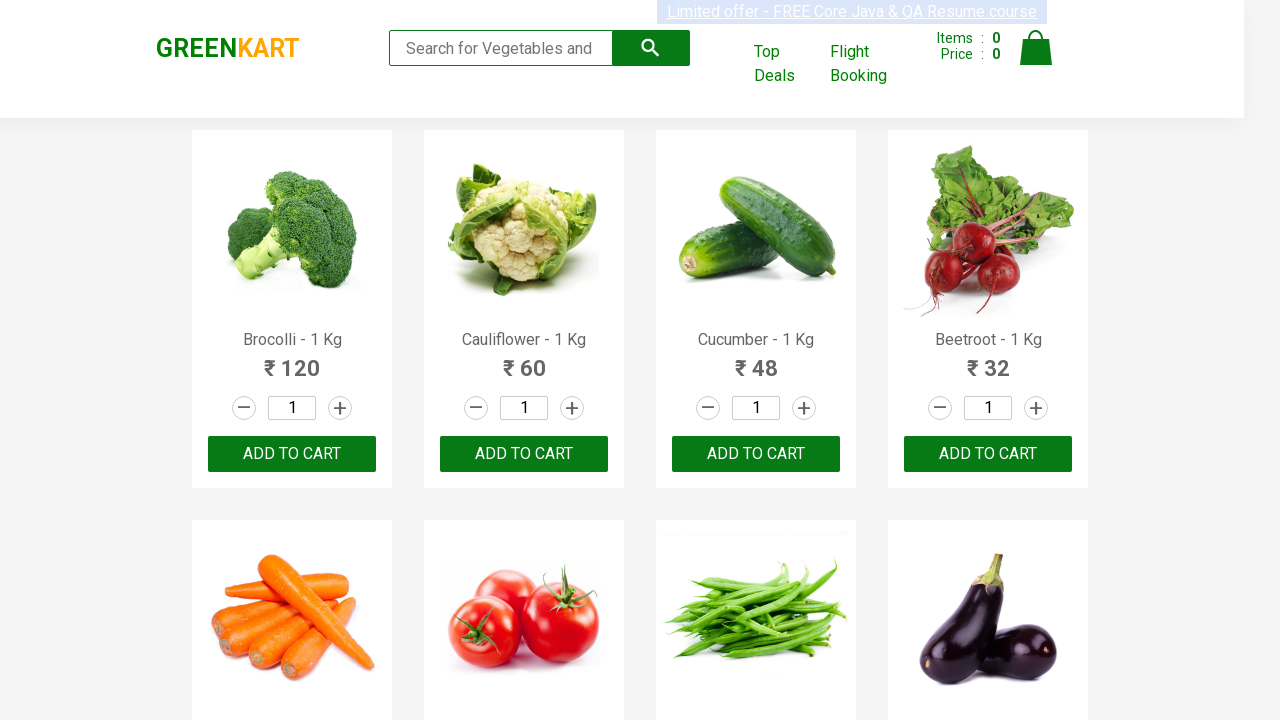

Waited for product names to load
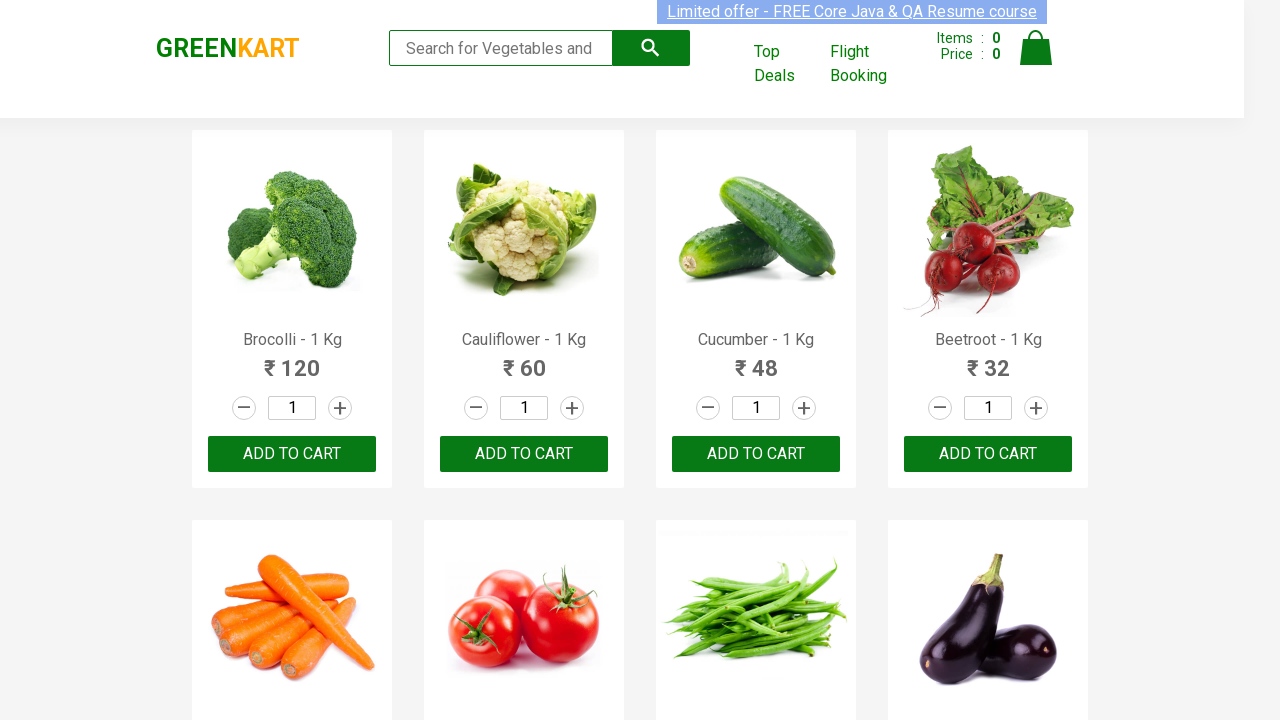

Retrieved all product name elements
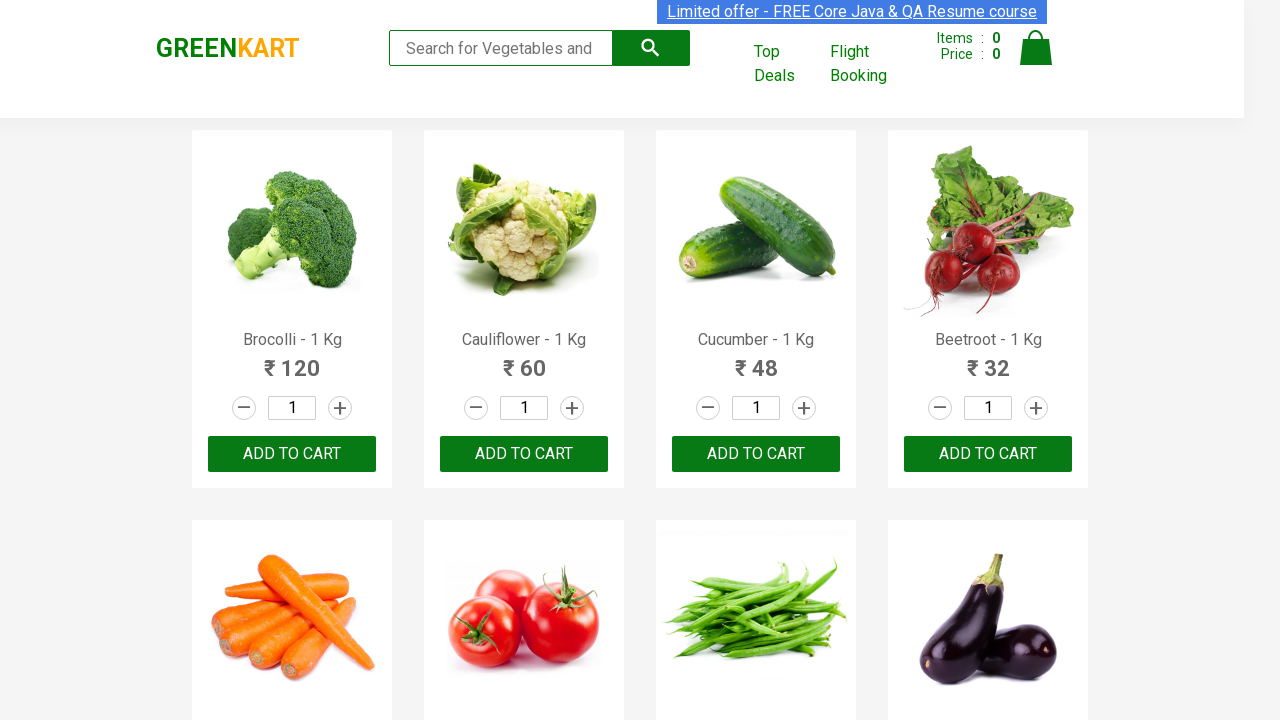

Added 'Brocolli' to cart at (292, 454) on xpath=//div[@class='product-action']/button >> nth=0
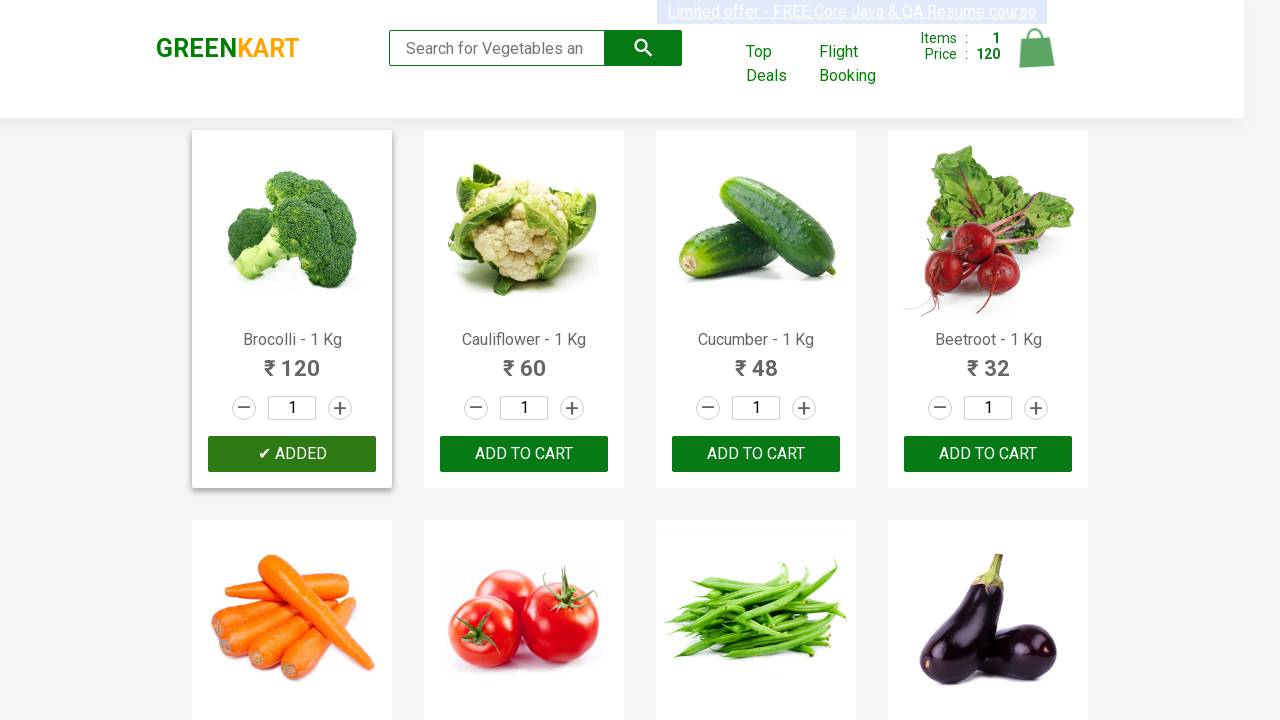

Added 'Cucumber' to cart at (756, 454) on xpath=//div[@class='product-action']/button >> nth=2
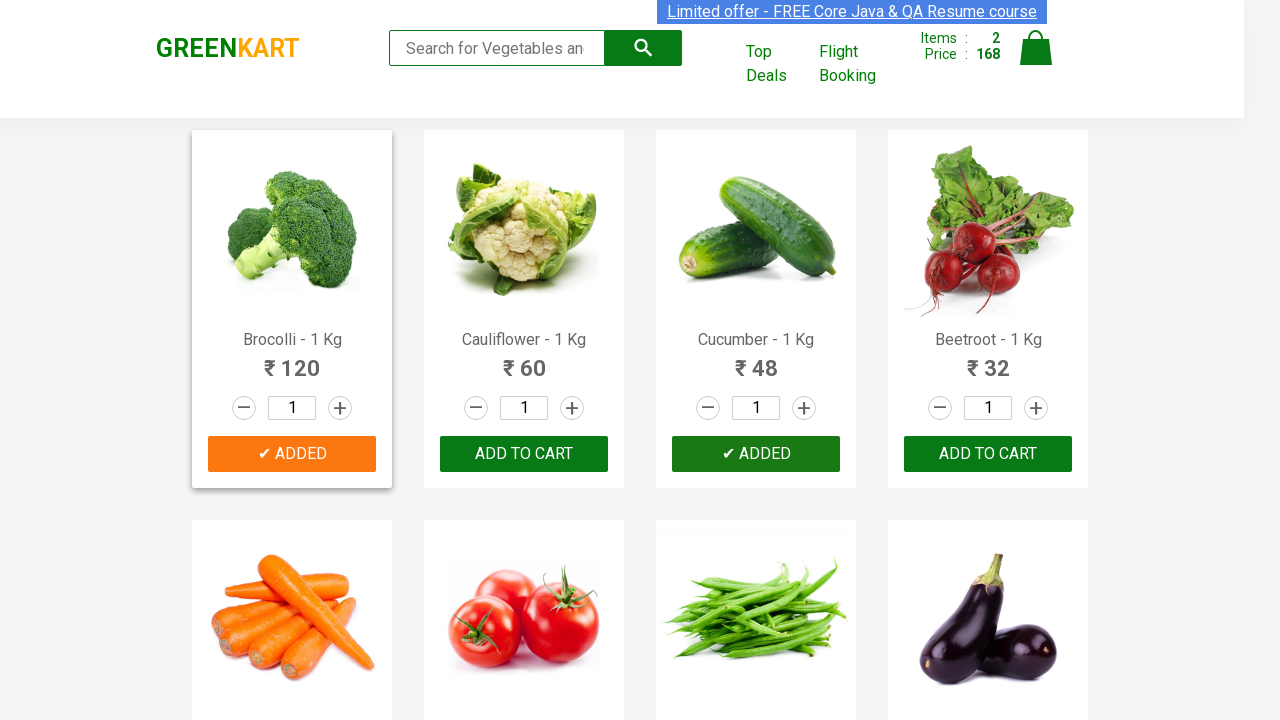

Added 'Beetroot' to cart at (988, 454) on xpath=//div[@class='product-action']/button >> nth=3
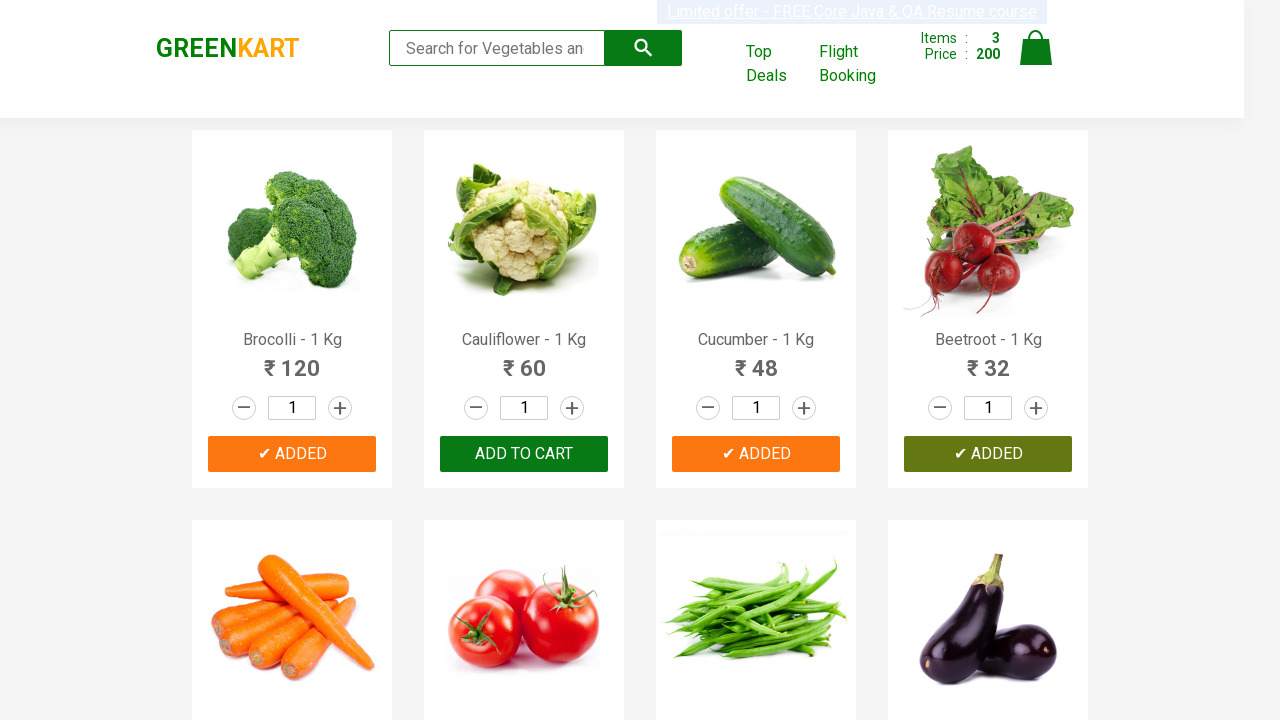

Added 'Carrot' to cart at (292, 360) on xpath=//div[@class='product-action']/button >> nth=4
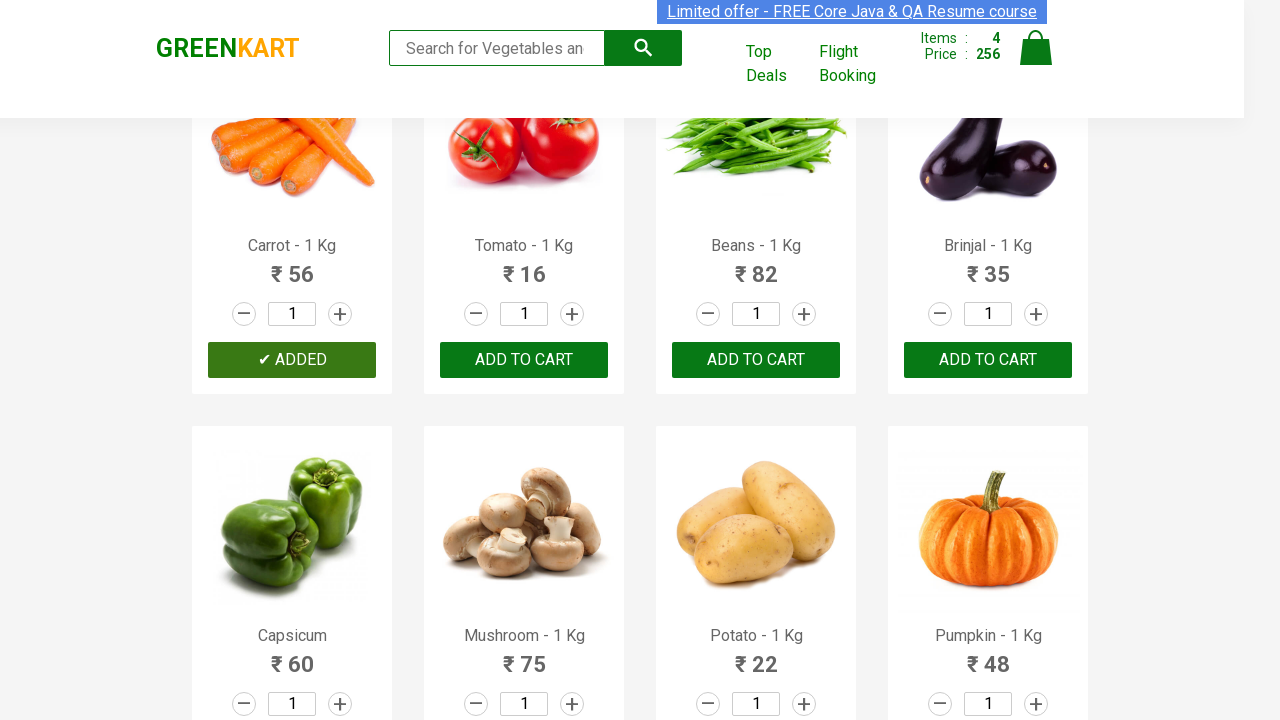

Clicked on cart icon to view cart at (1036, 48) on img[alt='Cart']
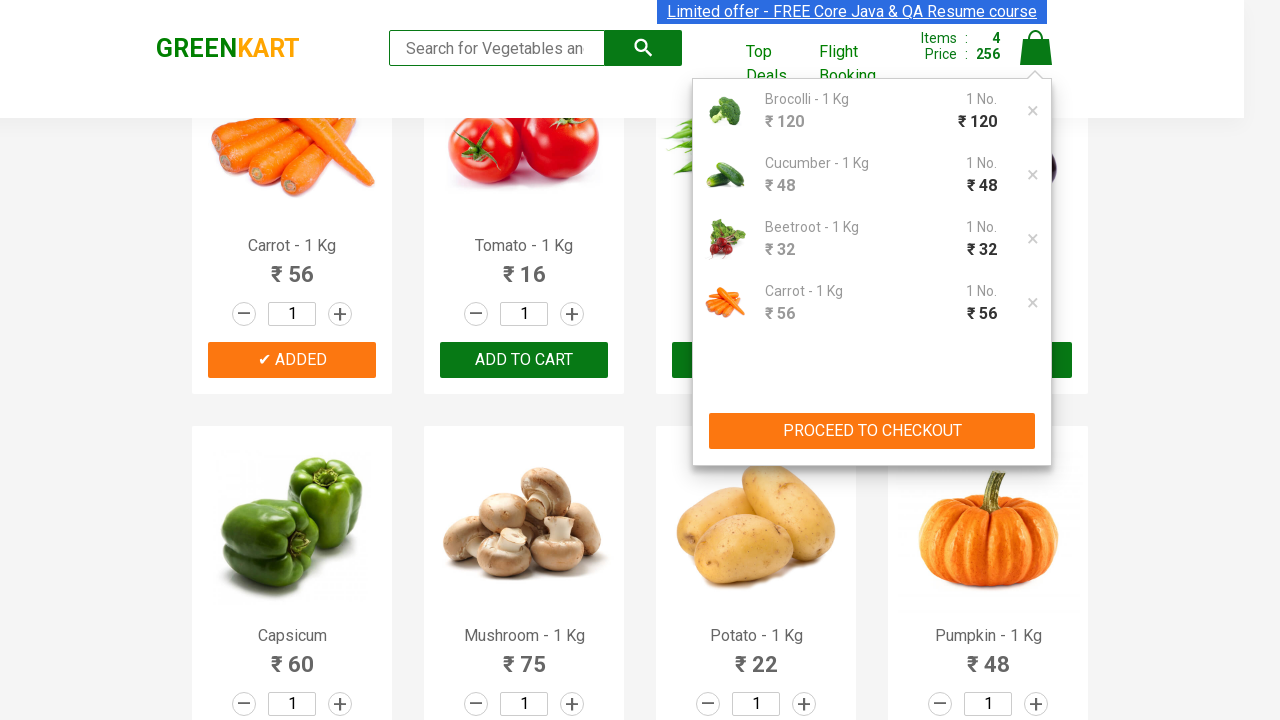

Clicked PROCEED TO CHECKOUT button at (872, 431) on xpath=//button[text()='PROCEED TO CHECKOUT']
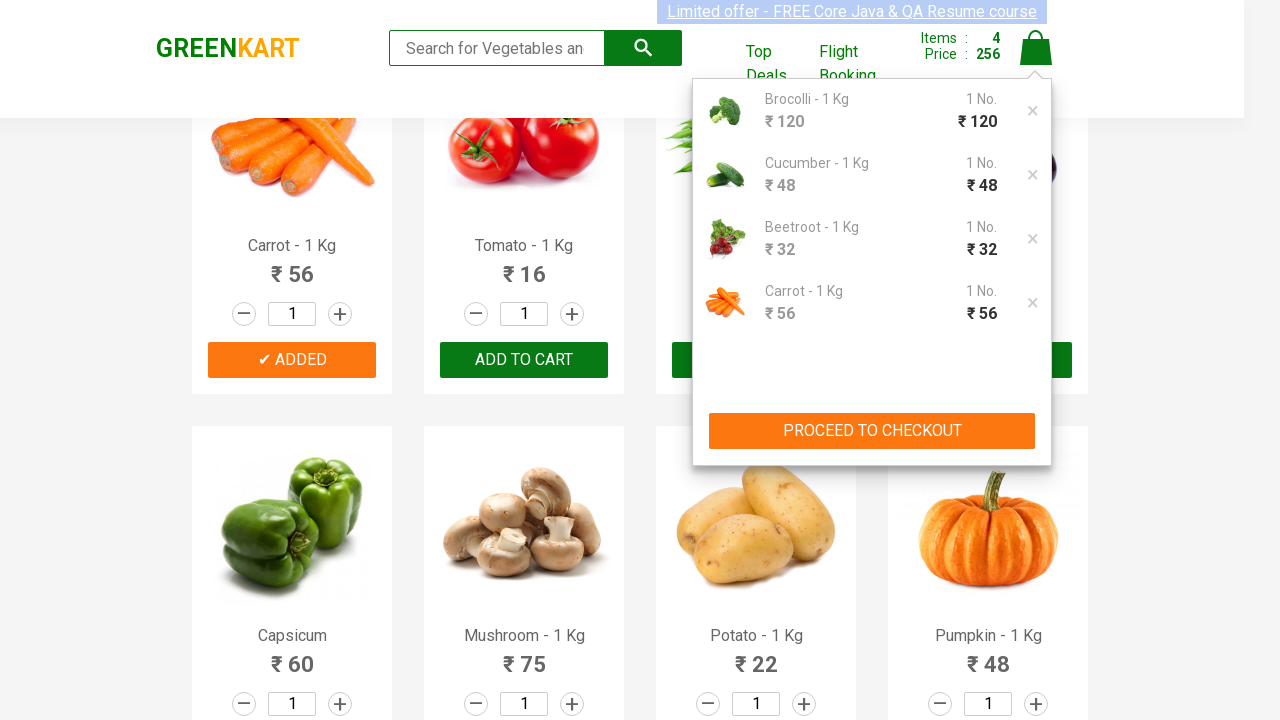

Entered promo code 'rahulshettyacademy' on input.promoCode
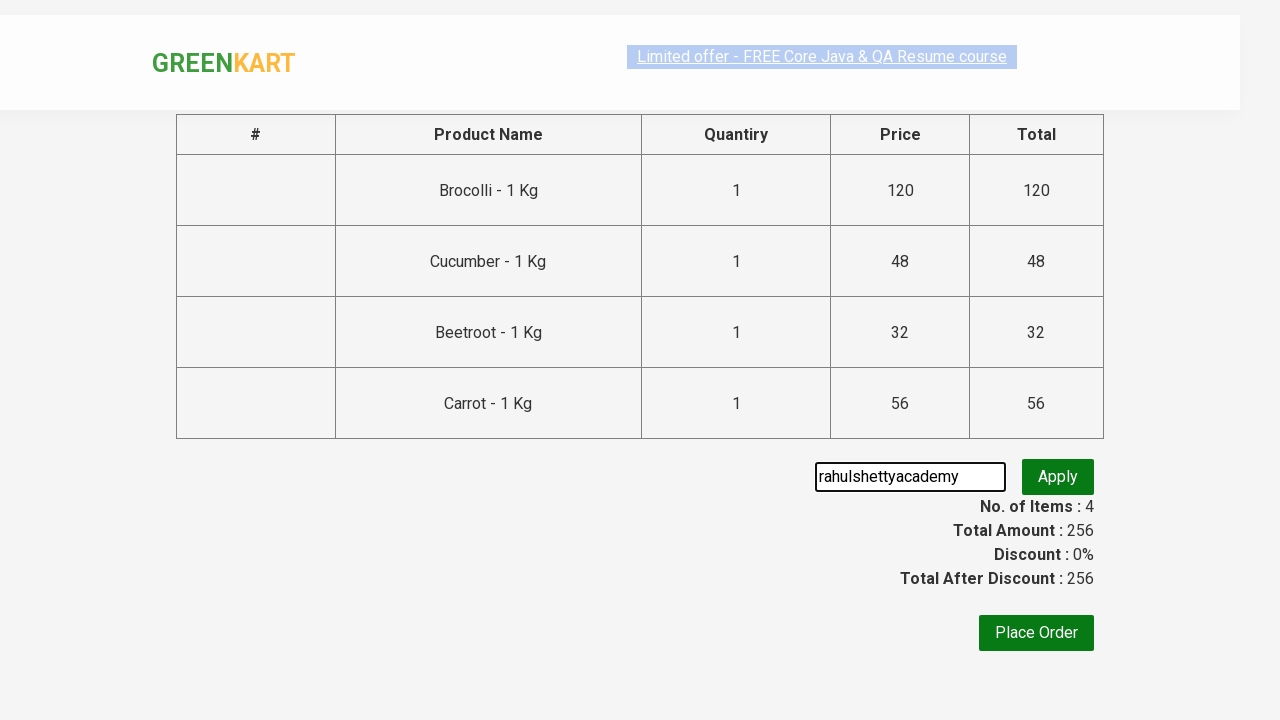

Clicked apply button to apply promo code at (1058, 477) on xpath=//div[@class='promoWrapper']/button[@class='promoBtn']
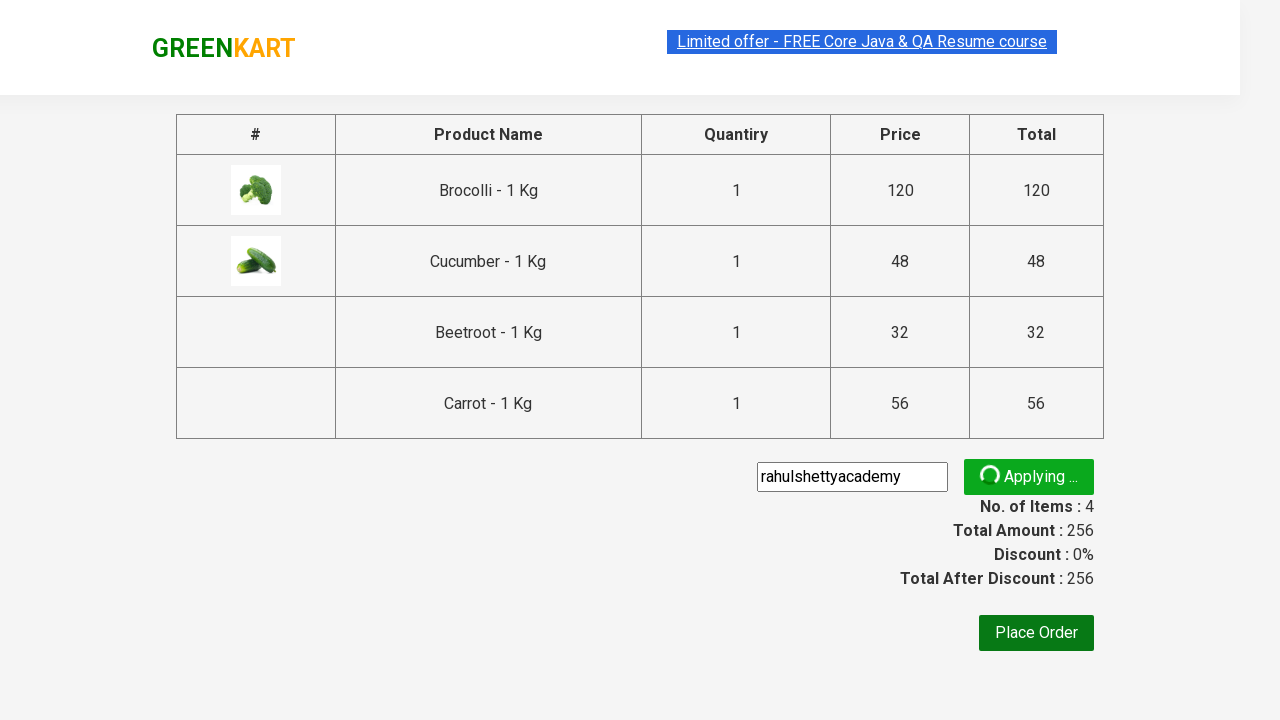

Waited for promo message to appear
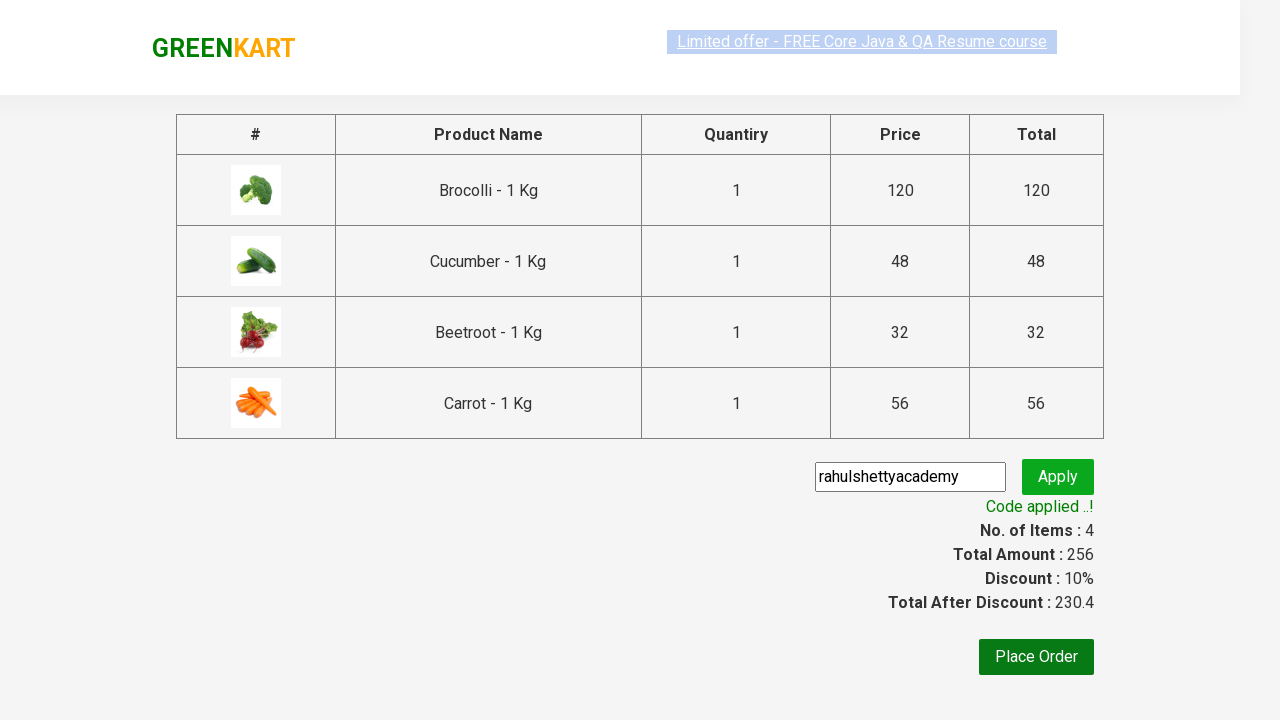

Retrieved promo message: Code applied ..!
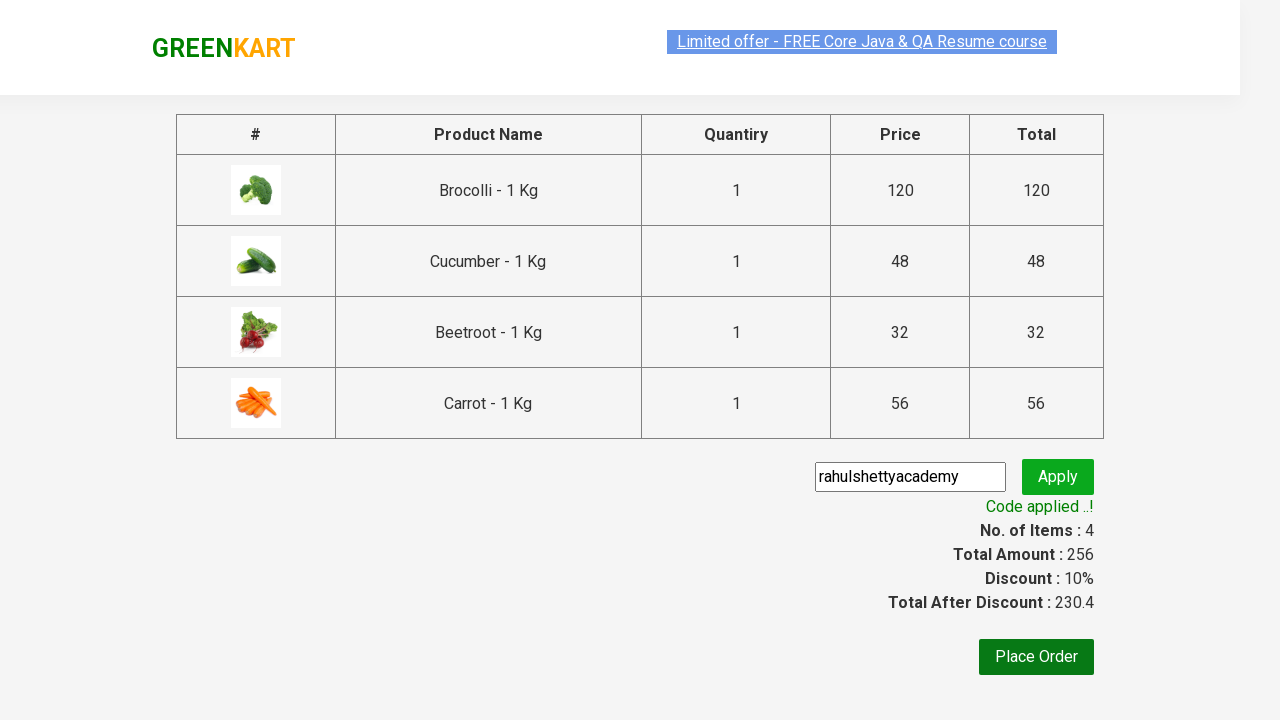

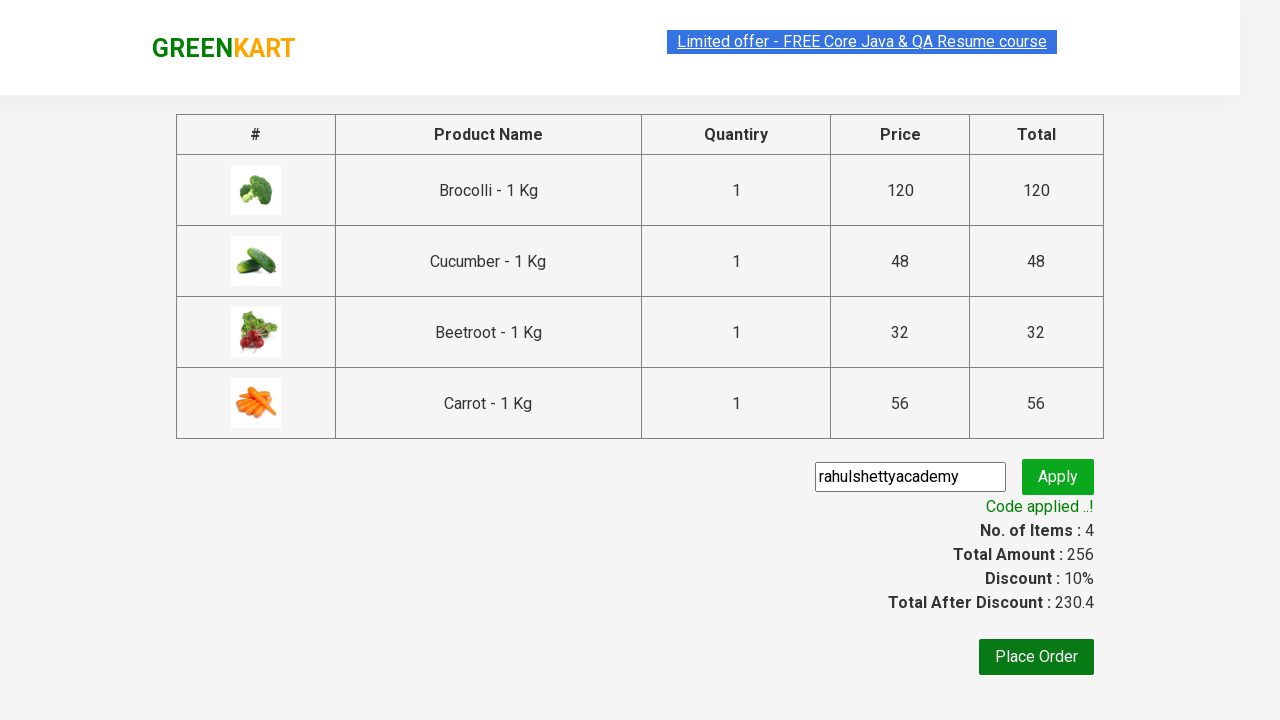